Tests multiple tab handling by clicking on Multiple Windows link, opening a new tab, interacting with the child page, then returning to parent page to click Home and fill a search box

Starting URL: https://practice.expandtesting.com/

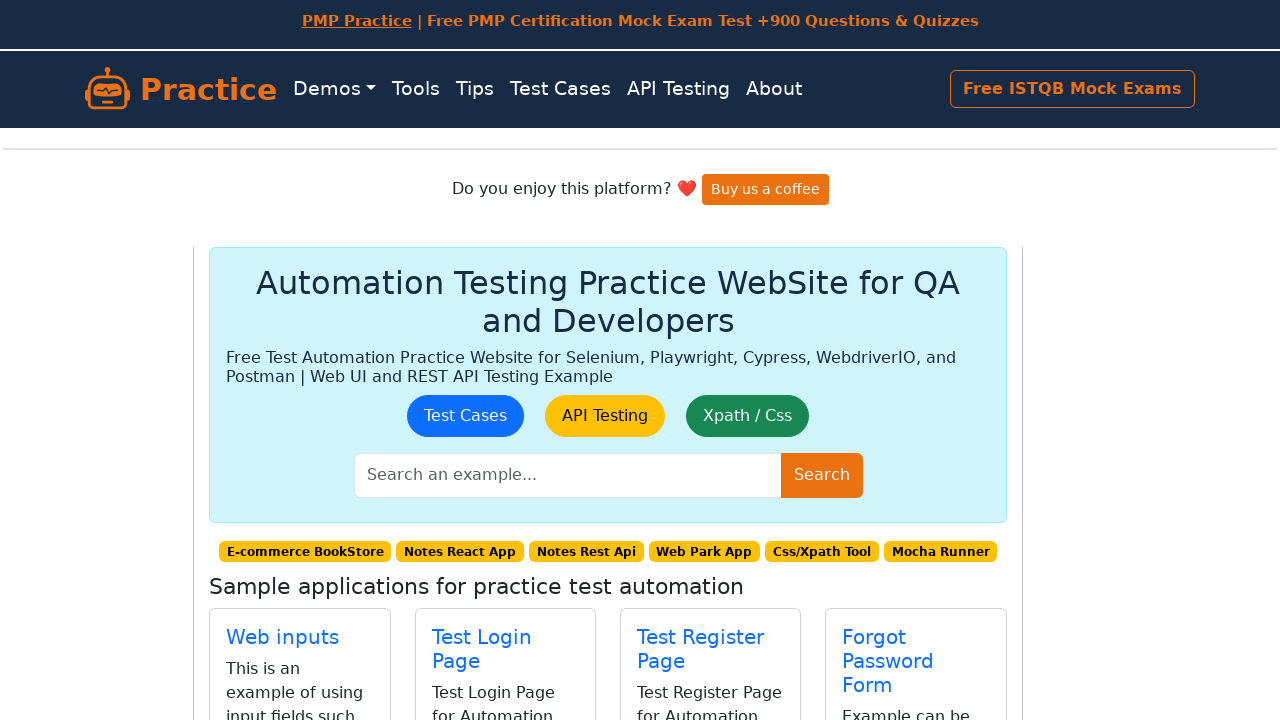

Clicked on 'Multiple Windows' link at (472, 388) on text="Multiple Windows"
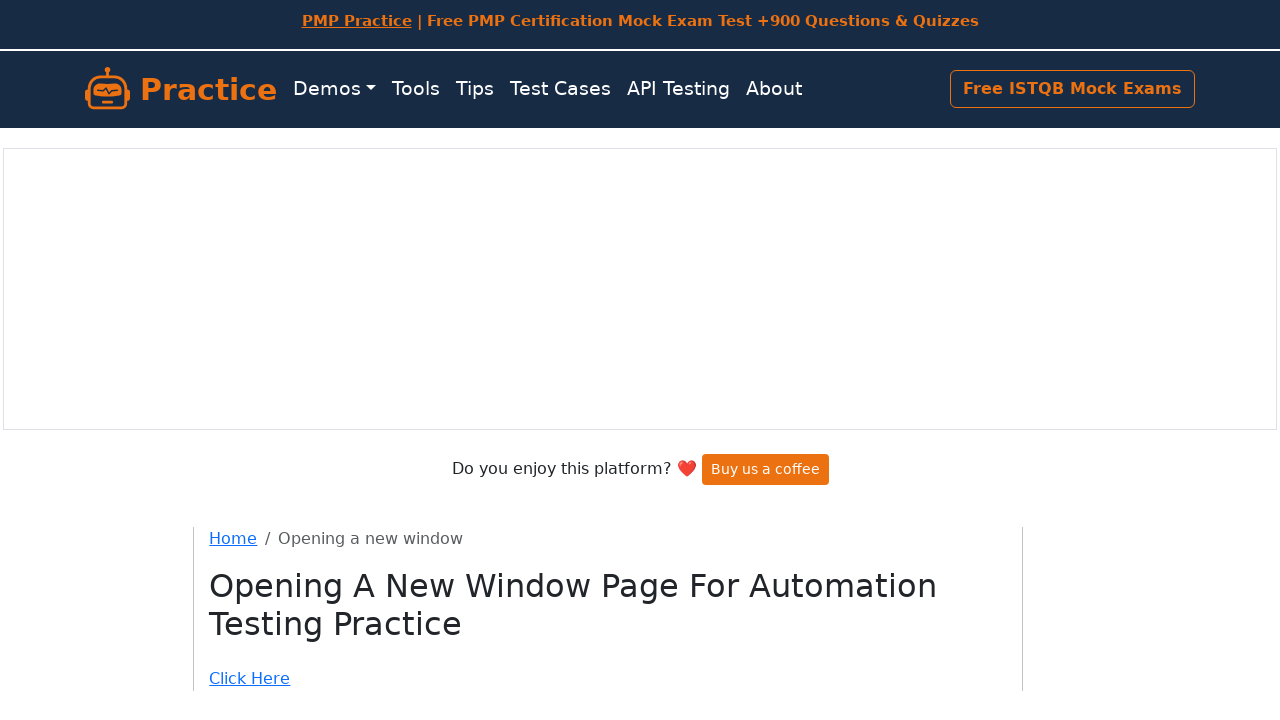

Multiple Windows page loaded
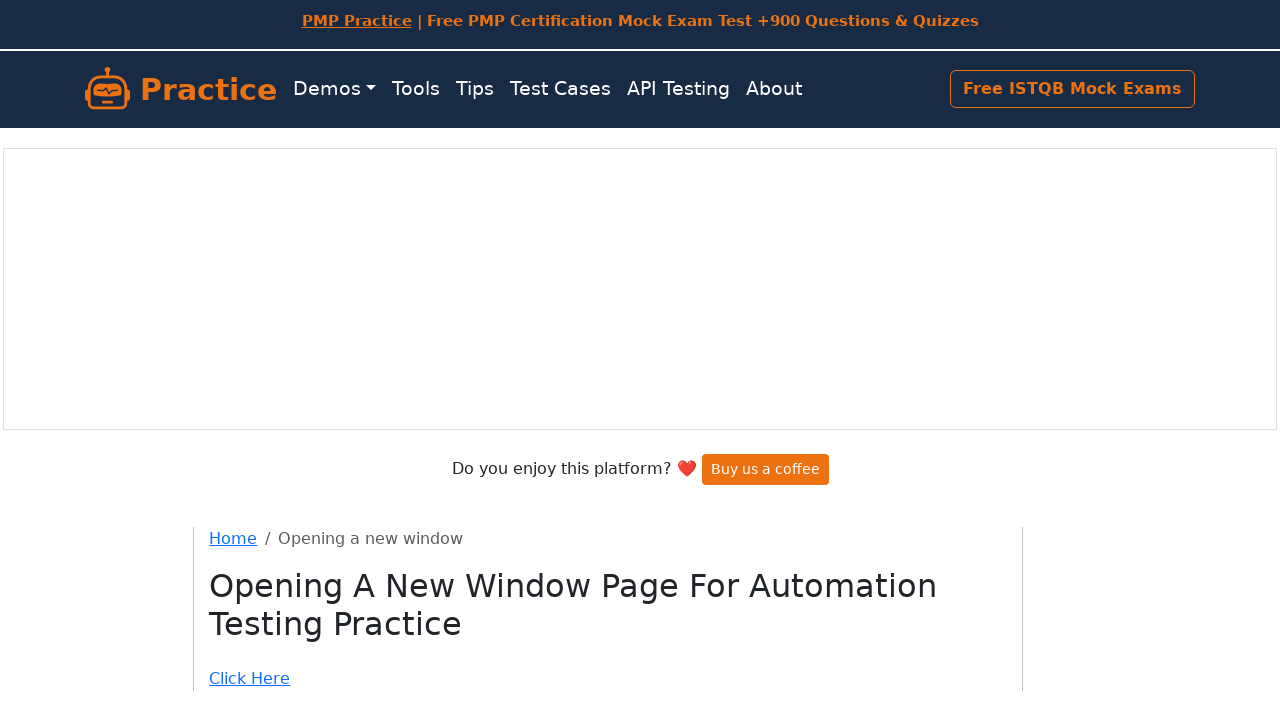

Clicked 'Click Here' link to open new tab at (608, 679) on div.row > a
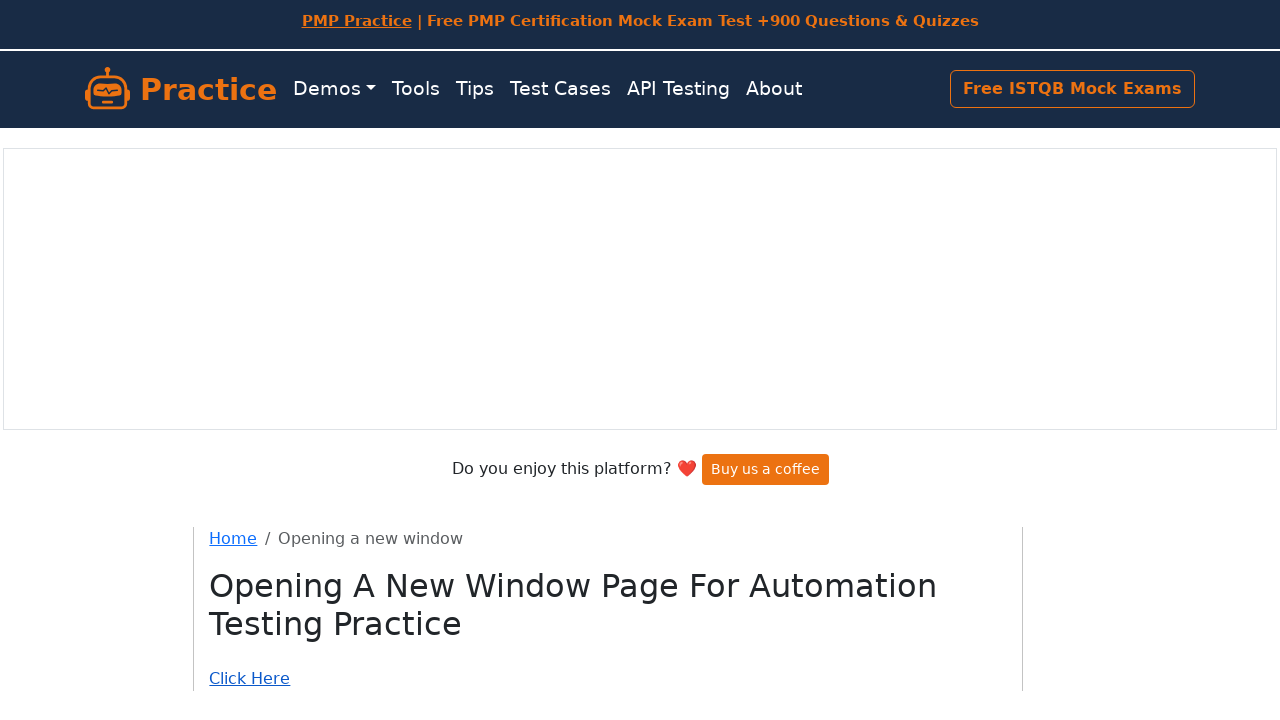

New tab opened and captured
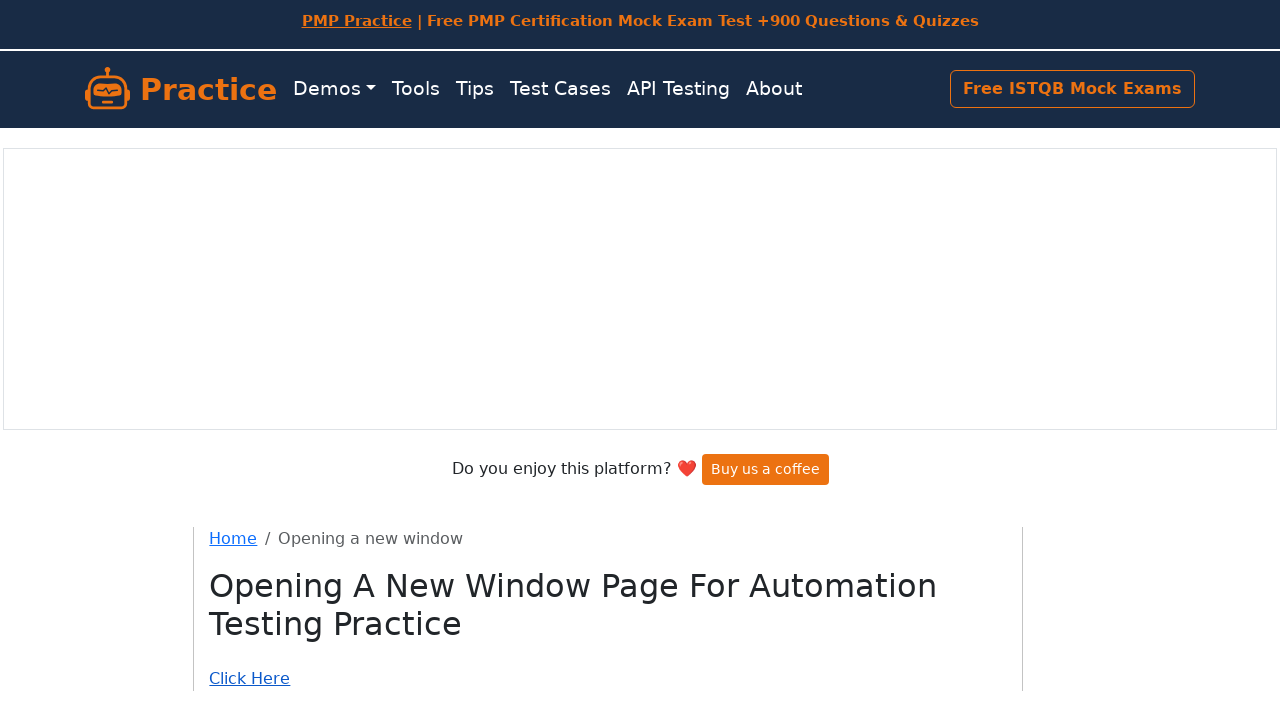

Child page loaded
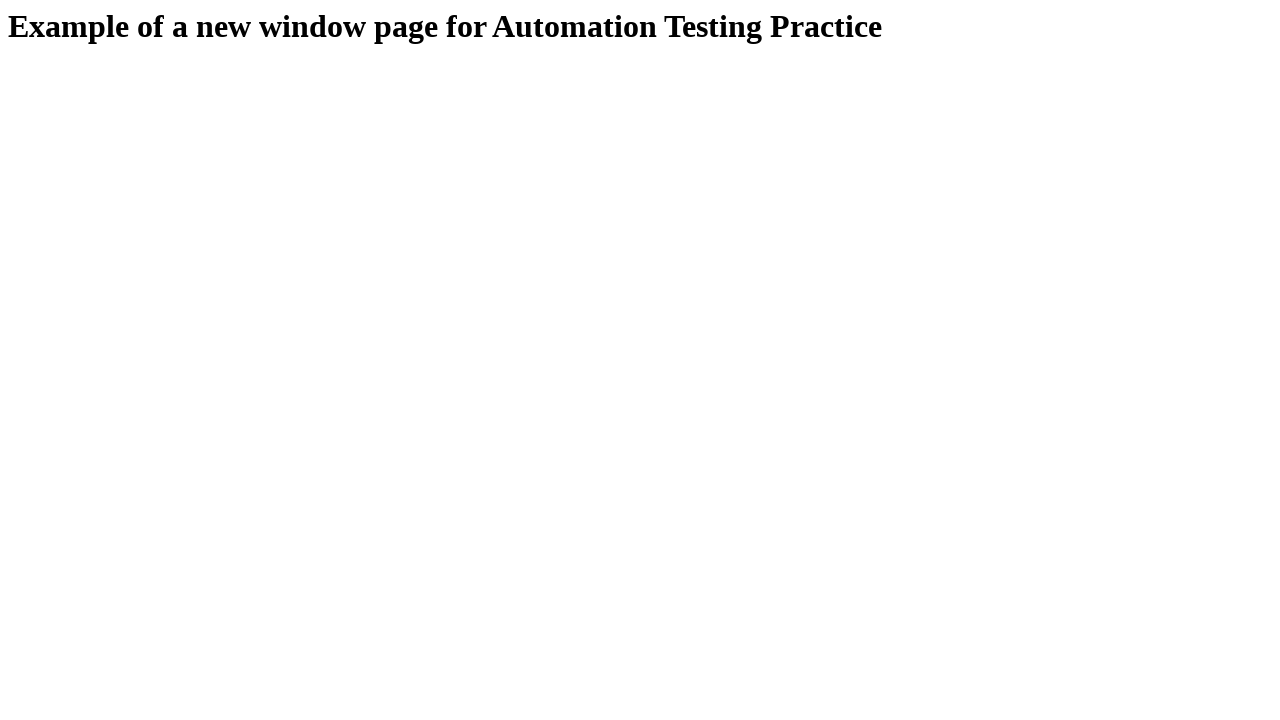

Child page h1 element located
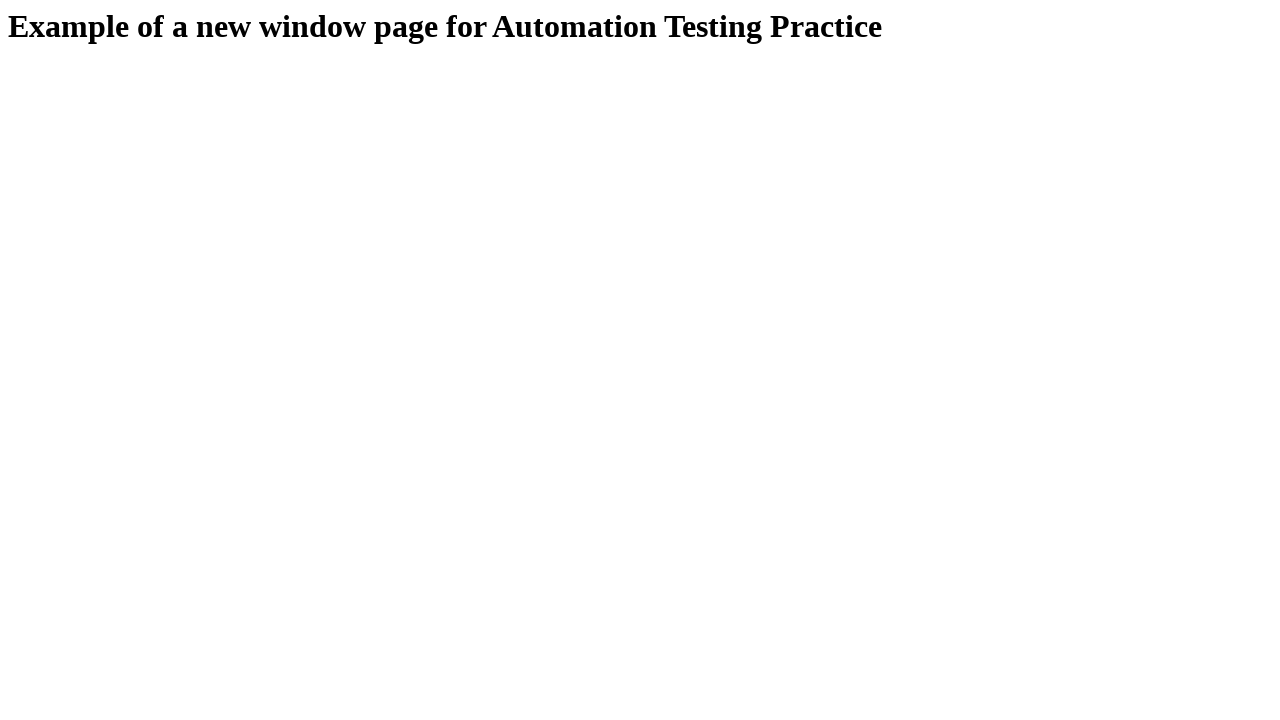

Clicked 'Home' link to return to parent page at (233, 258) on text="Home"
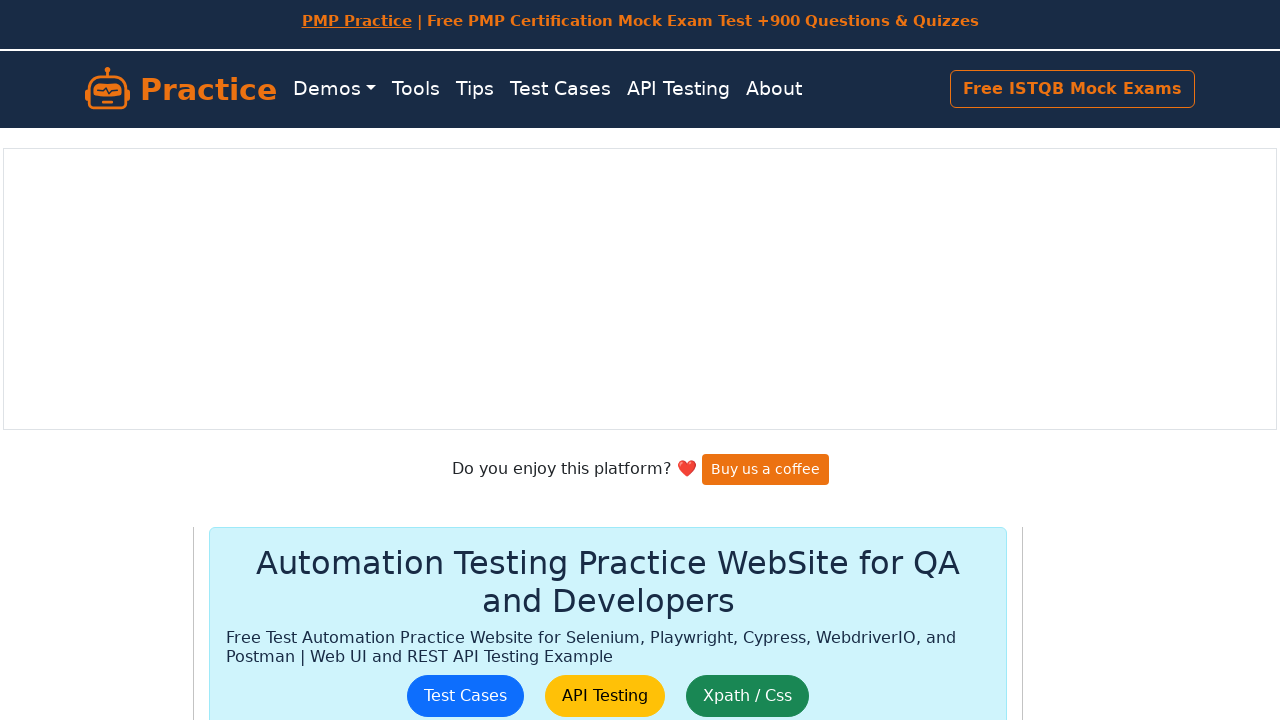

Filled search box with 'Prod Bug 108' on input#search-input
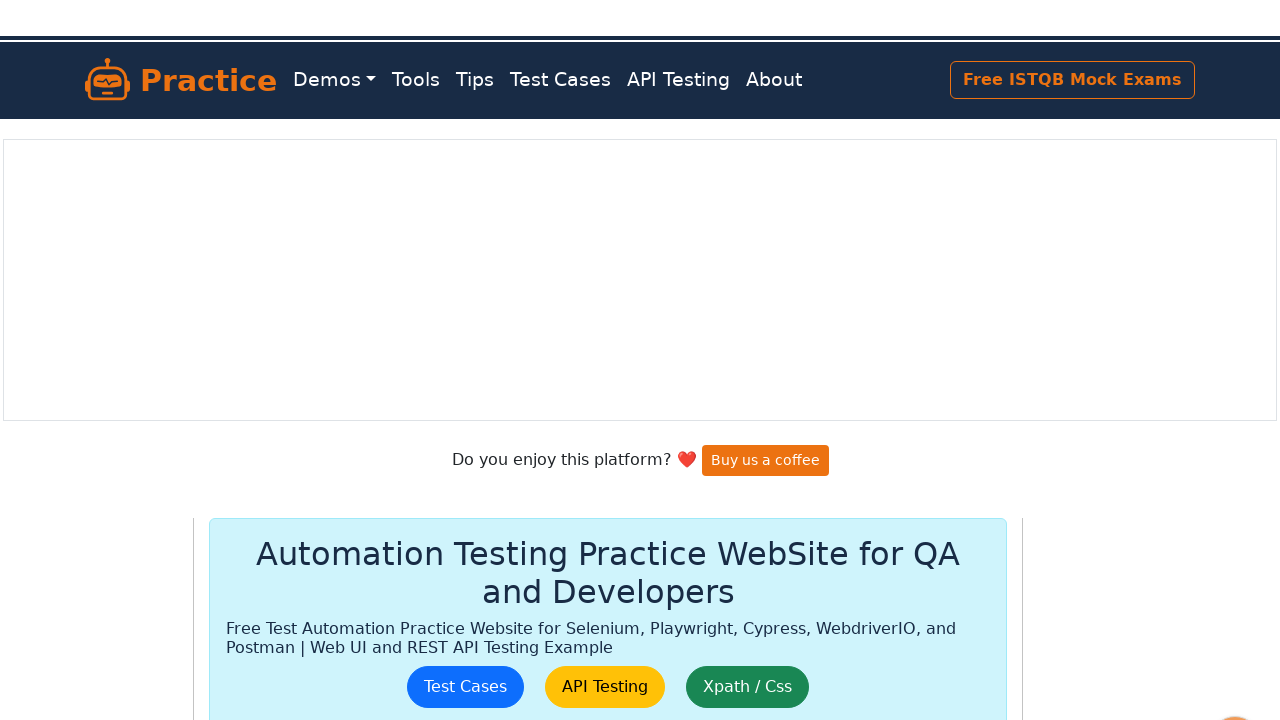

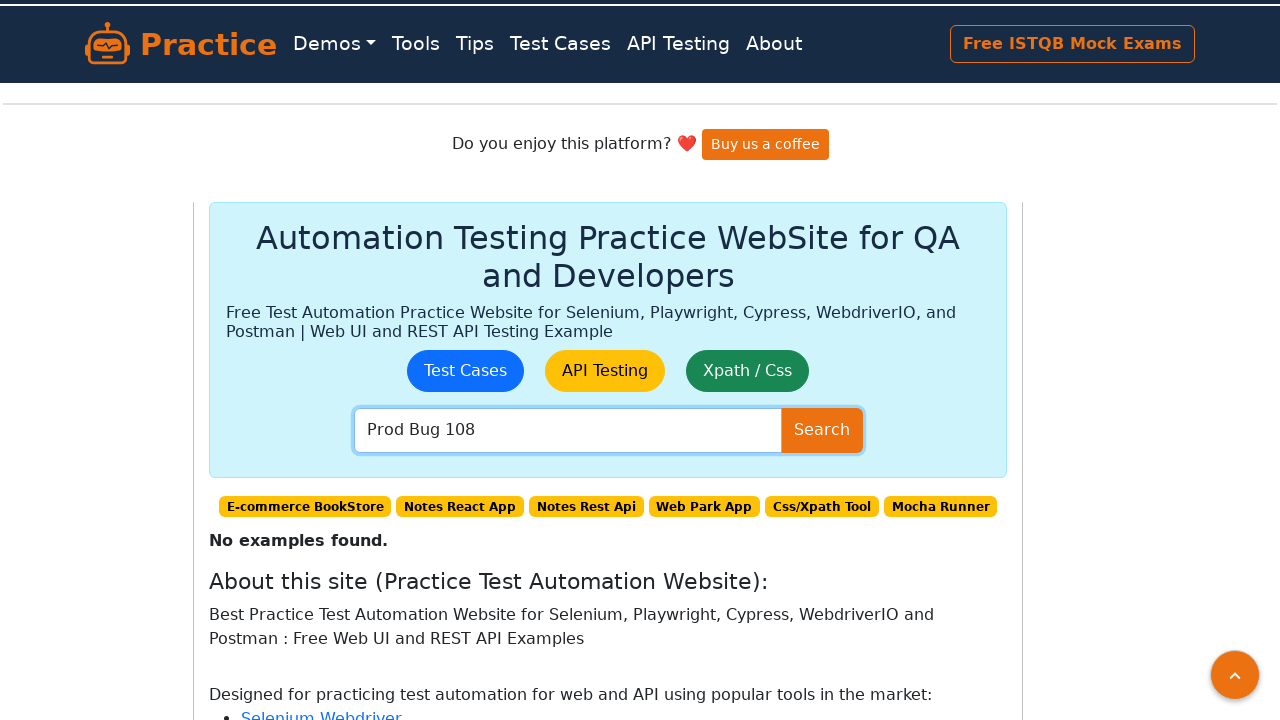